Tests JavaScript prompt alert functionality by clicking a button to trigger a prompt dialog, entering text into it, and accepting the prompt.

Starting URL: https://demoqa.com/alerts

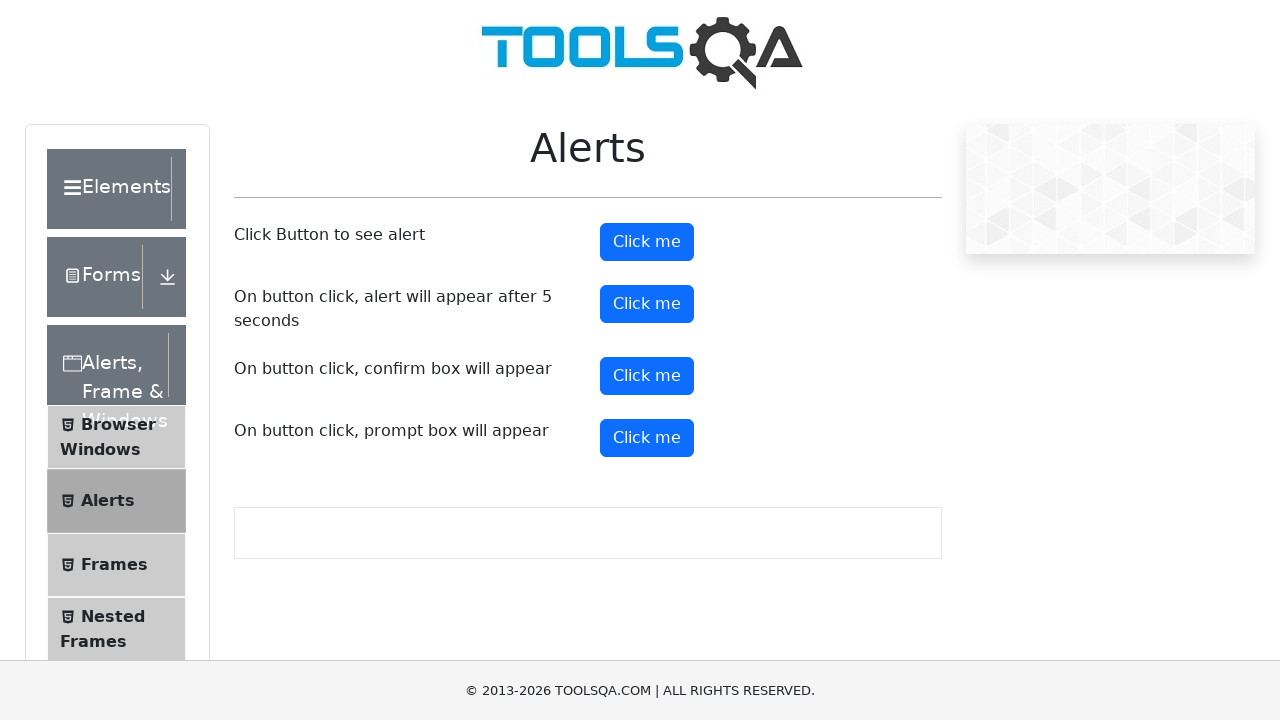

Set up dialog handler to accept prompt with 'hello world'
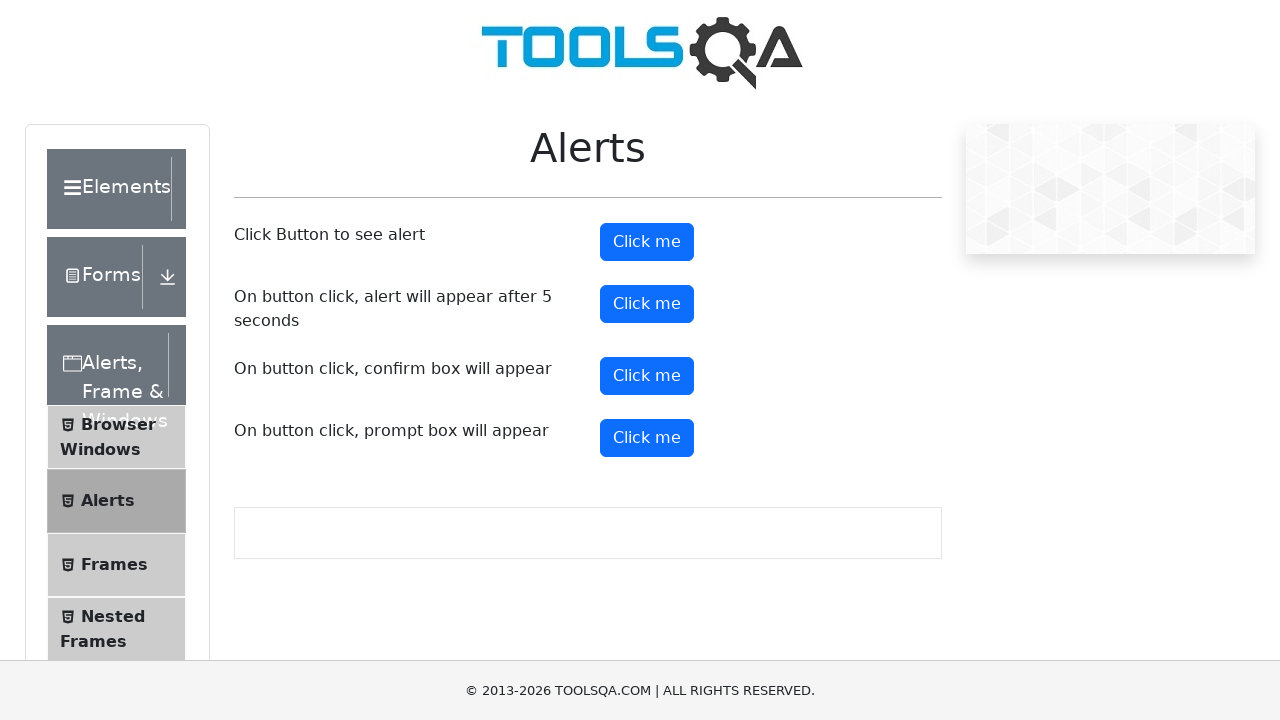

Clicked prompt button to trigger JavaScript prompt dialog at (647, 438) on button#promtButton
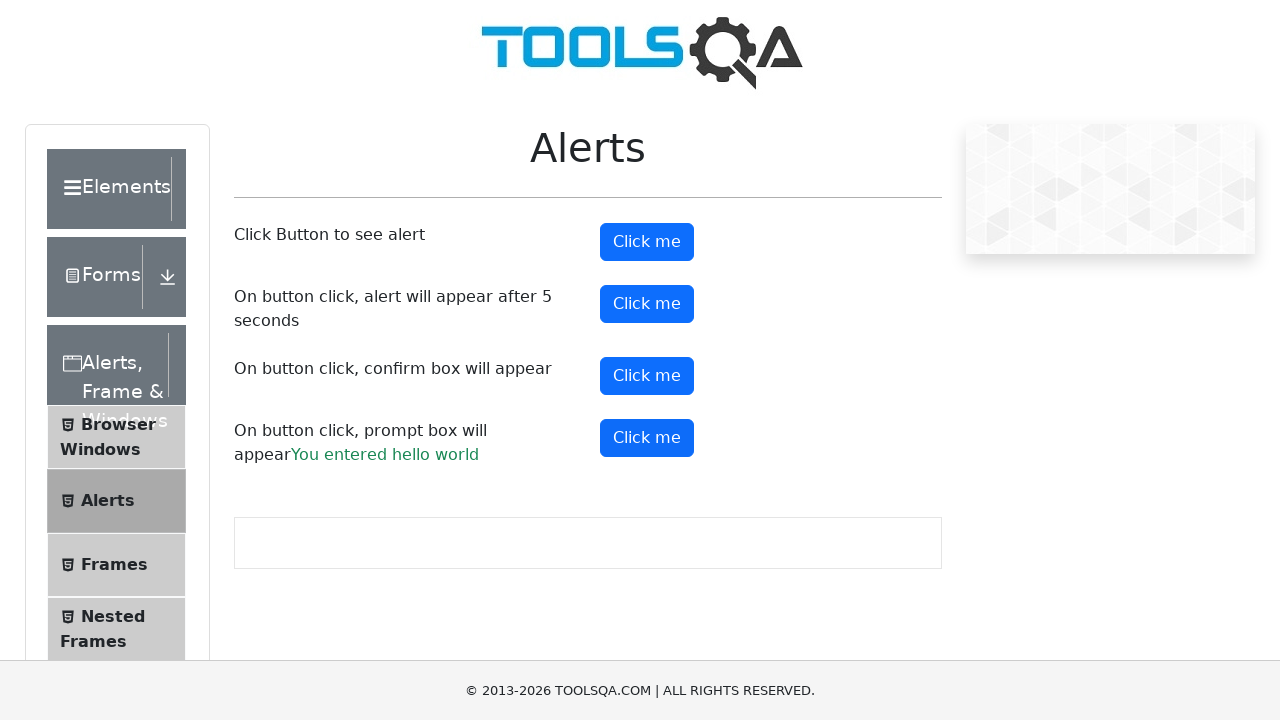

Waited for page to process prompt response
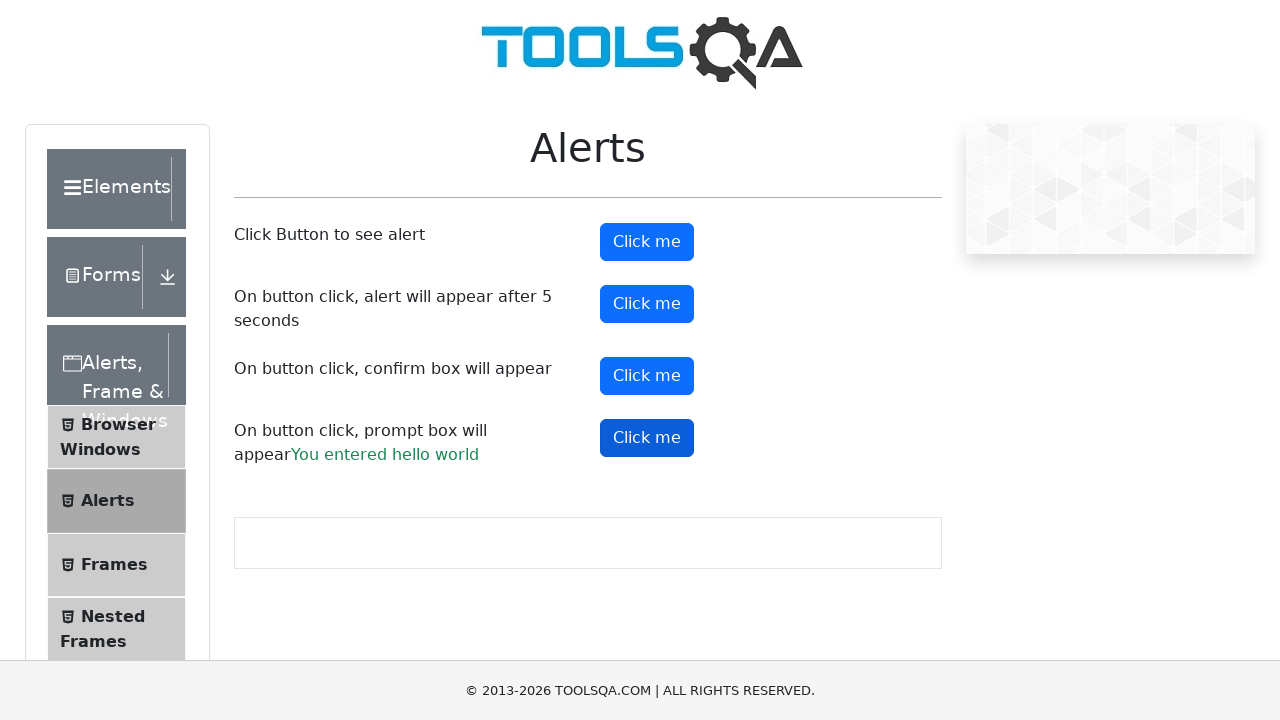

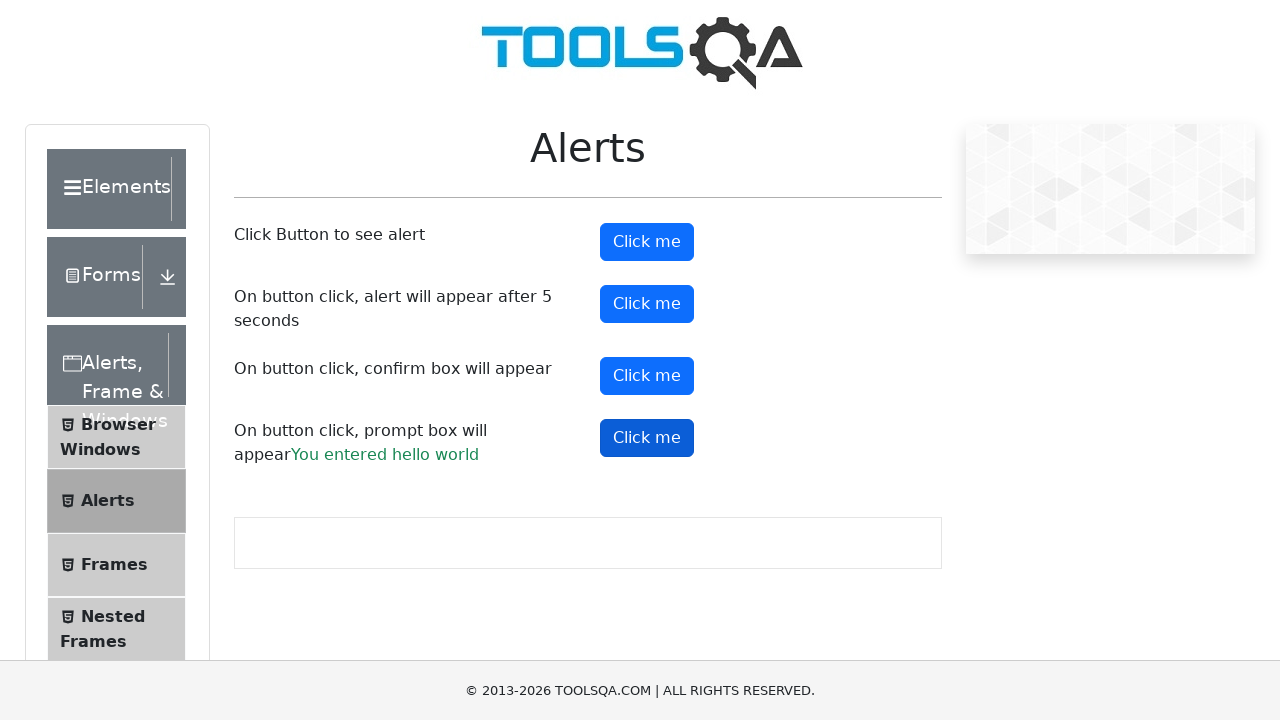